Tests dropdown select by selecting an option and verifying the selection

Starting URL: https://bonigarcia.dev/selenium-webdriver-java/web-form.html

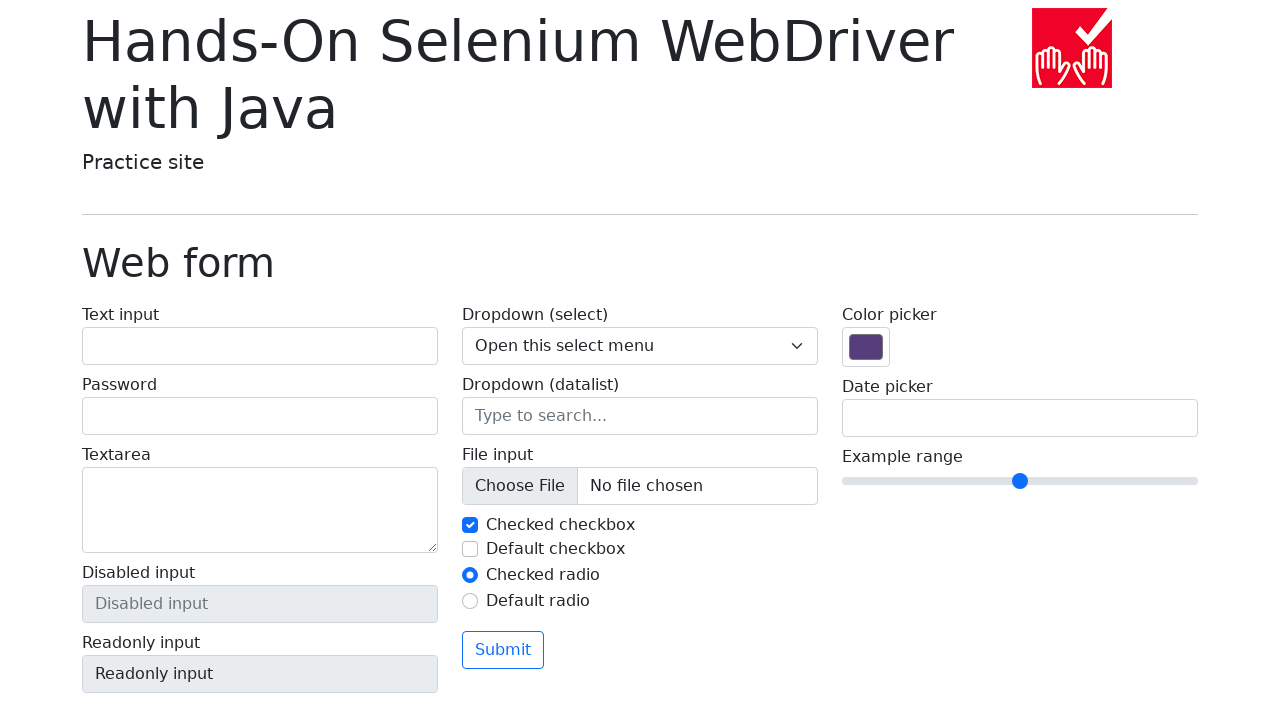

Selected option 'Two' from dropdown on .form-select
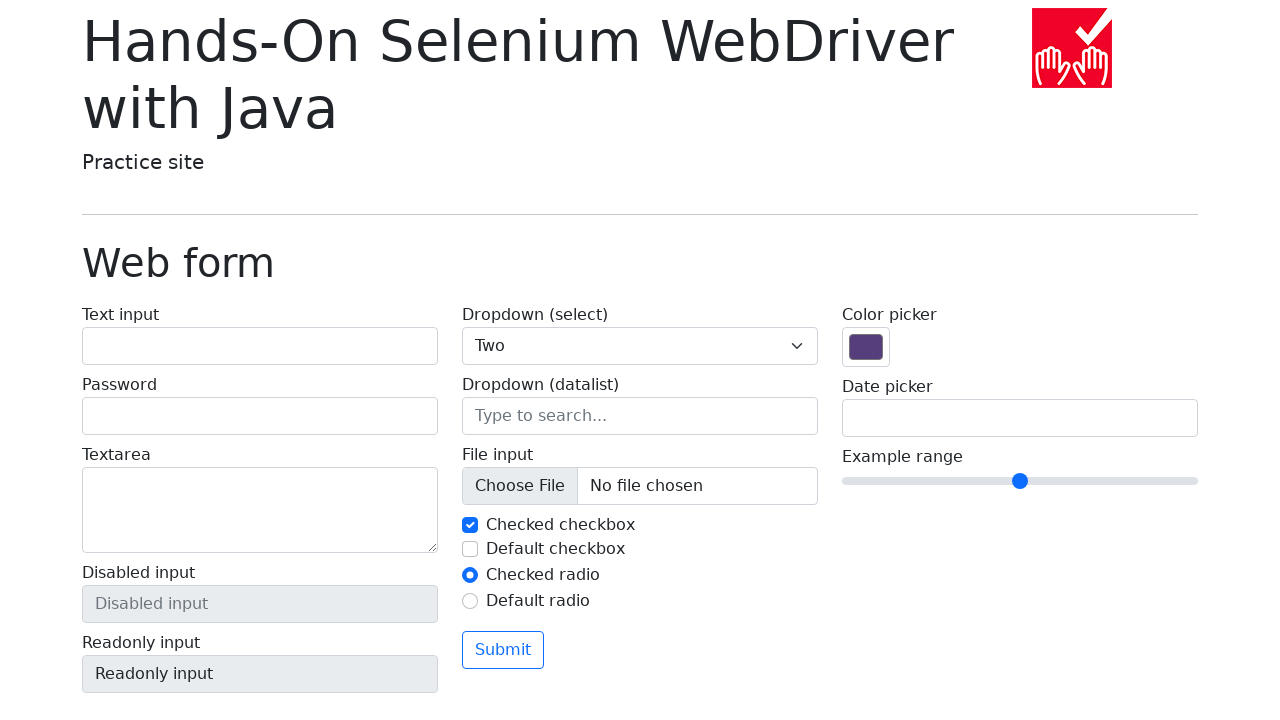

Retrieved selected dropdown value
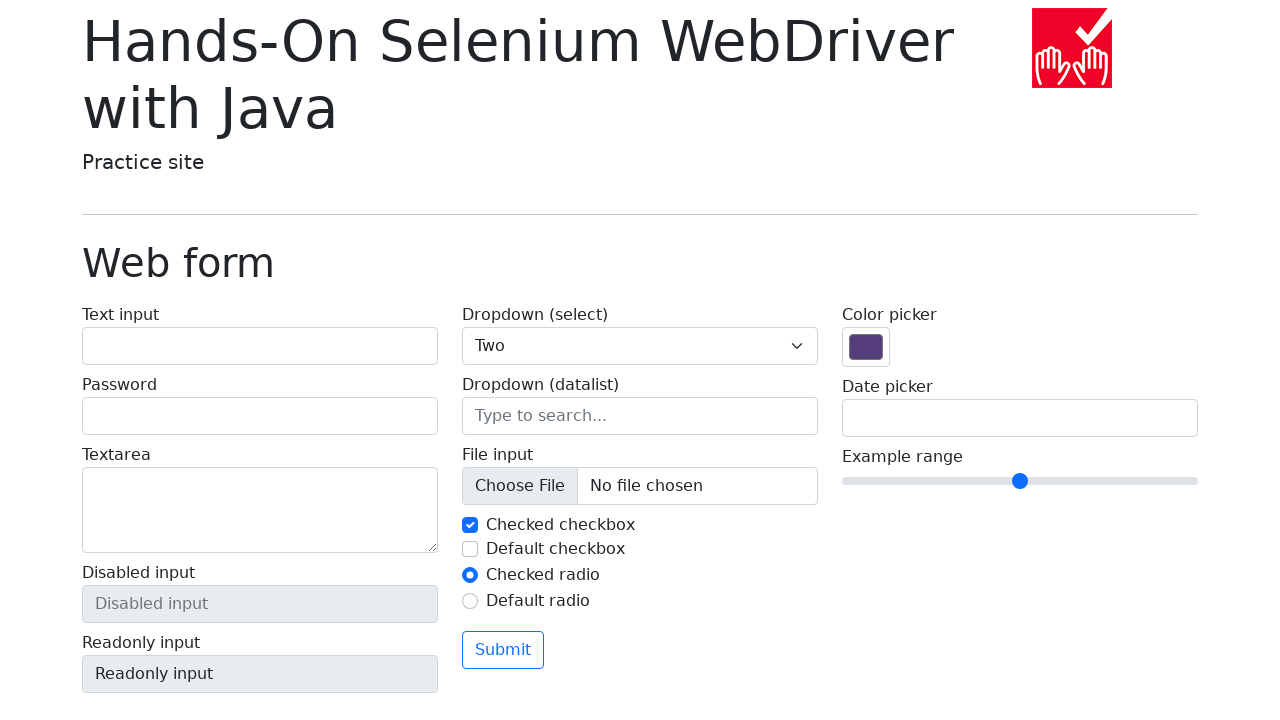

Verified that selected value equals '2'
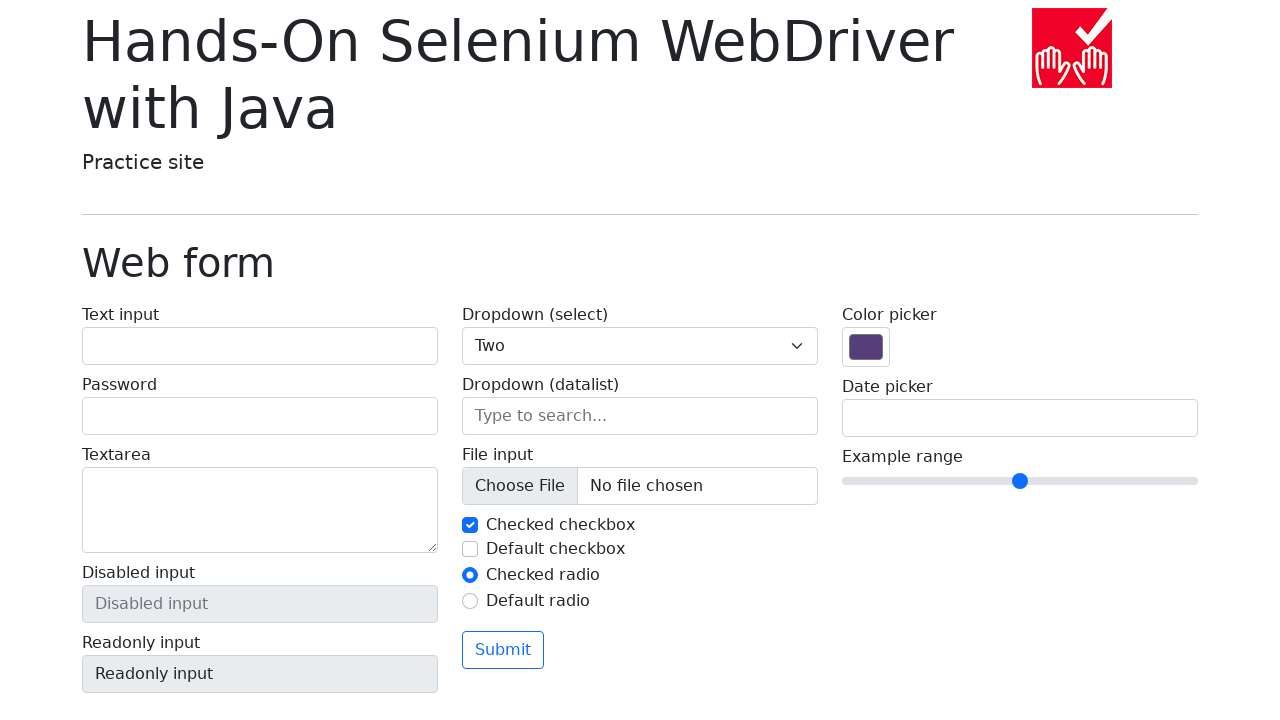

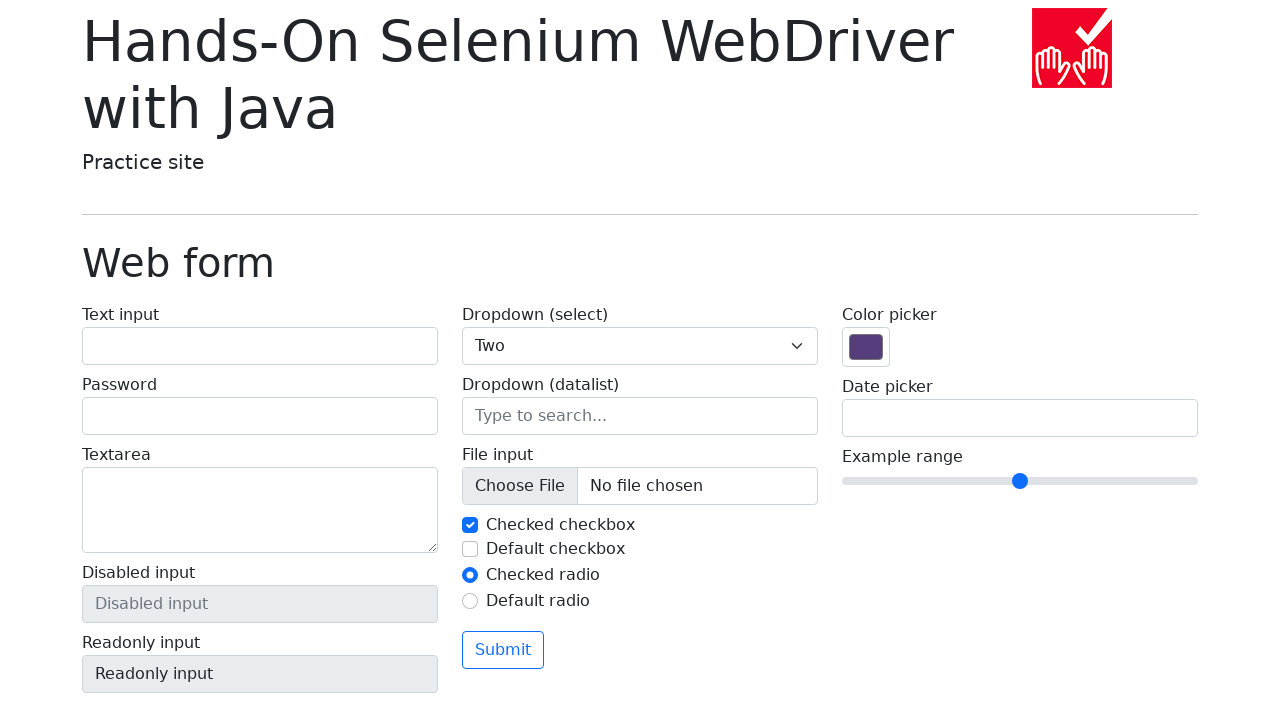